Tests mouse hover functionality by hovering over an element and verifying a dropdown link becomes visible

Starting URL: https://rahulshettyacademy.com/AutomationPractice/

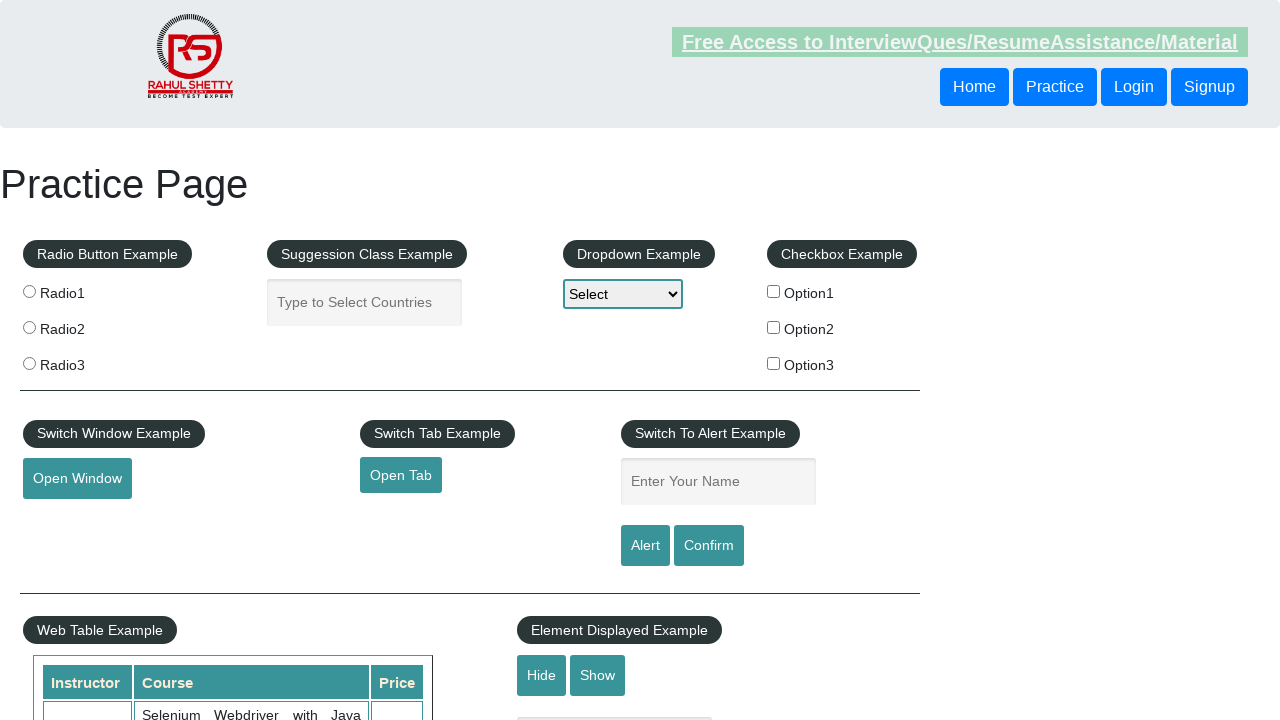

Hovered over mouse hover element with id 'mousehover' at (83, 361) on #mousehover
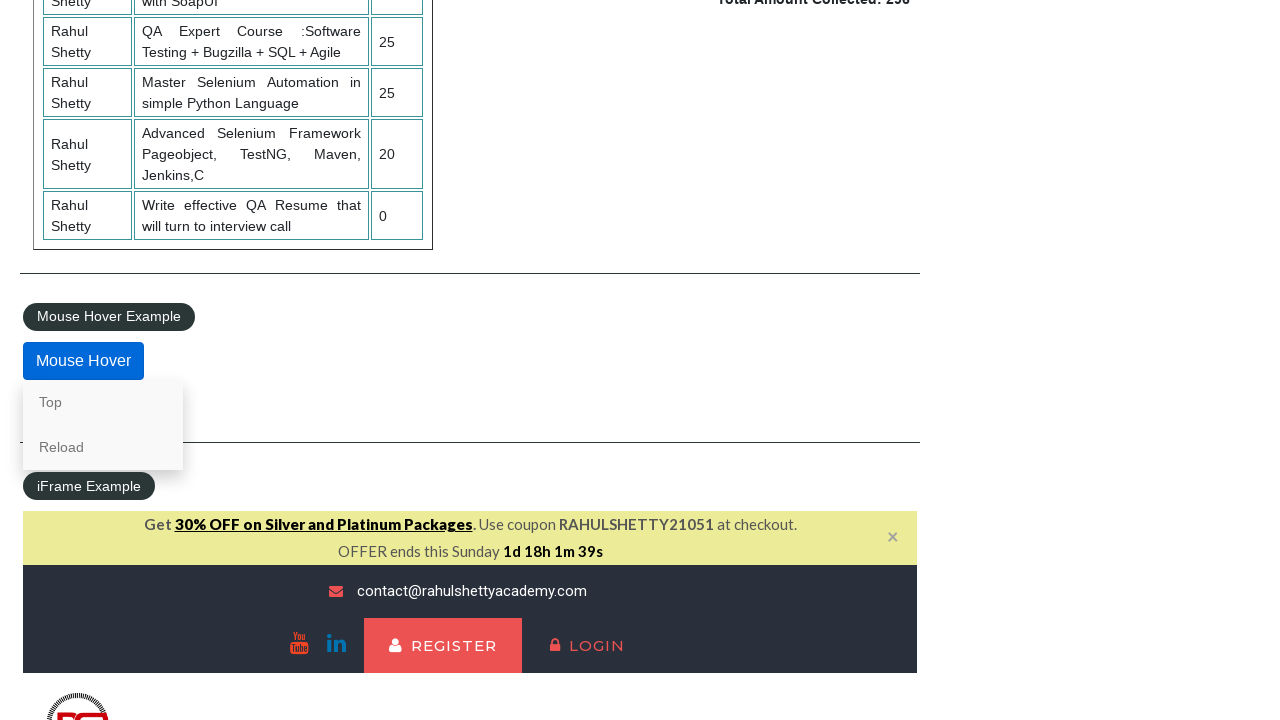

Verified dropdown link with href '#top' became visible after hover
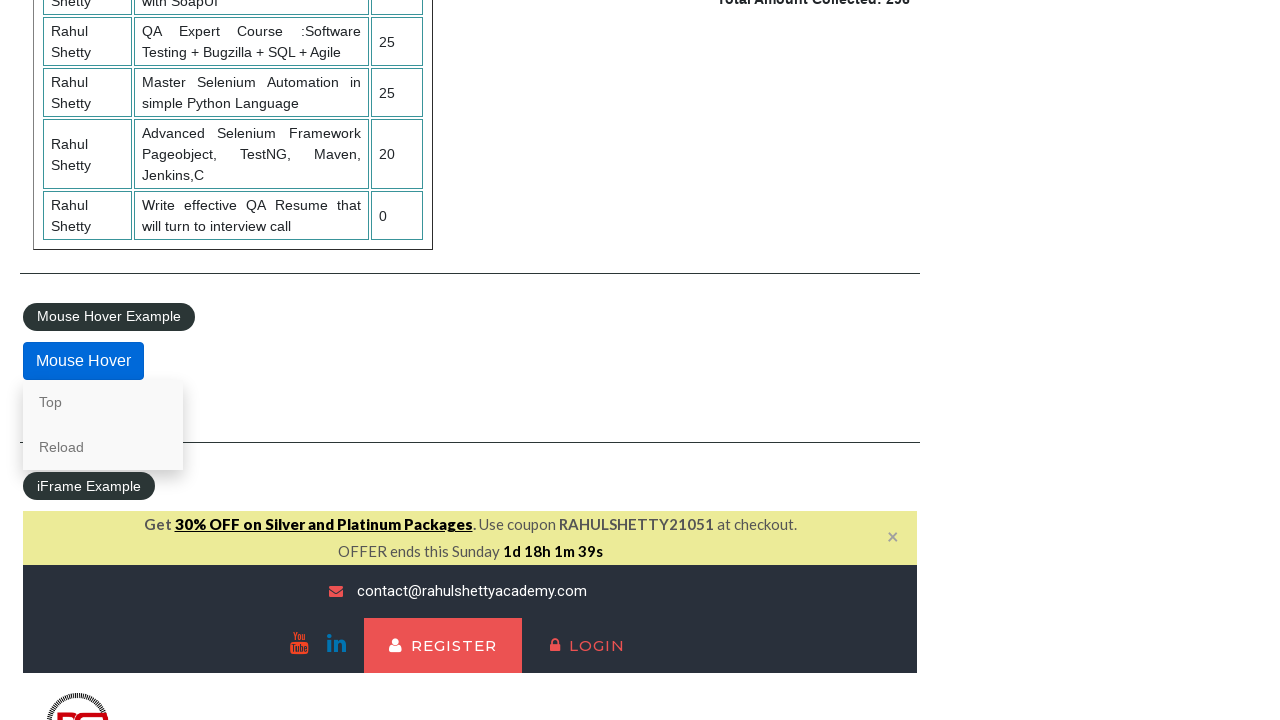

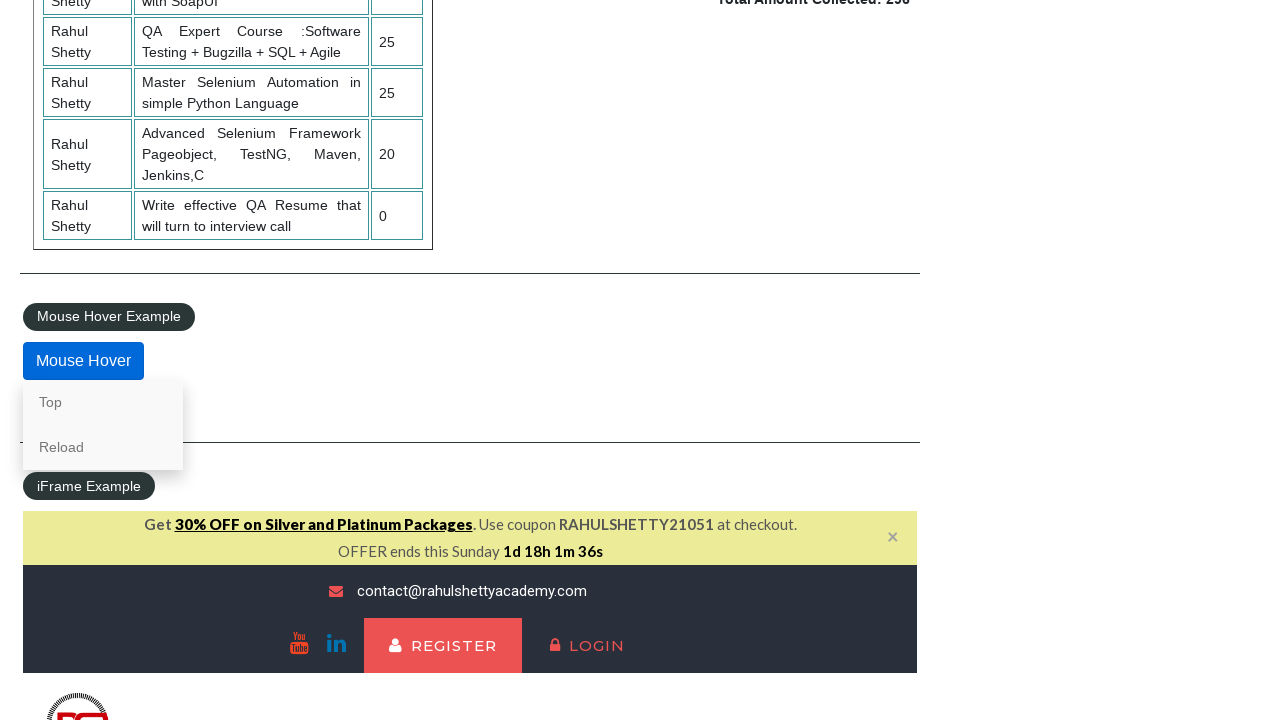